Tests Qwant search engine by entering a search query and submitting the search form

Starting URL: https://www.qwant.com/

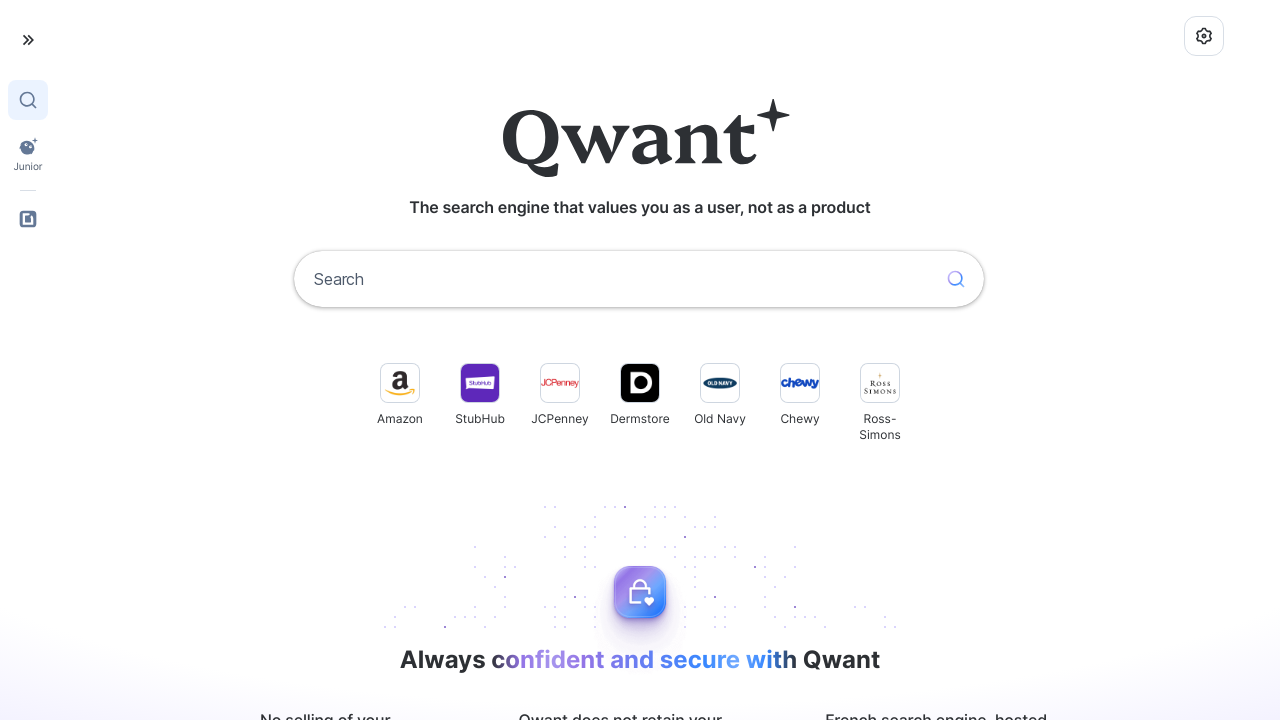

Filled search field with 'selenium testing' on input[name='q']
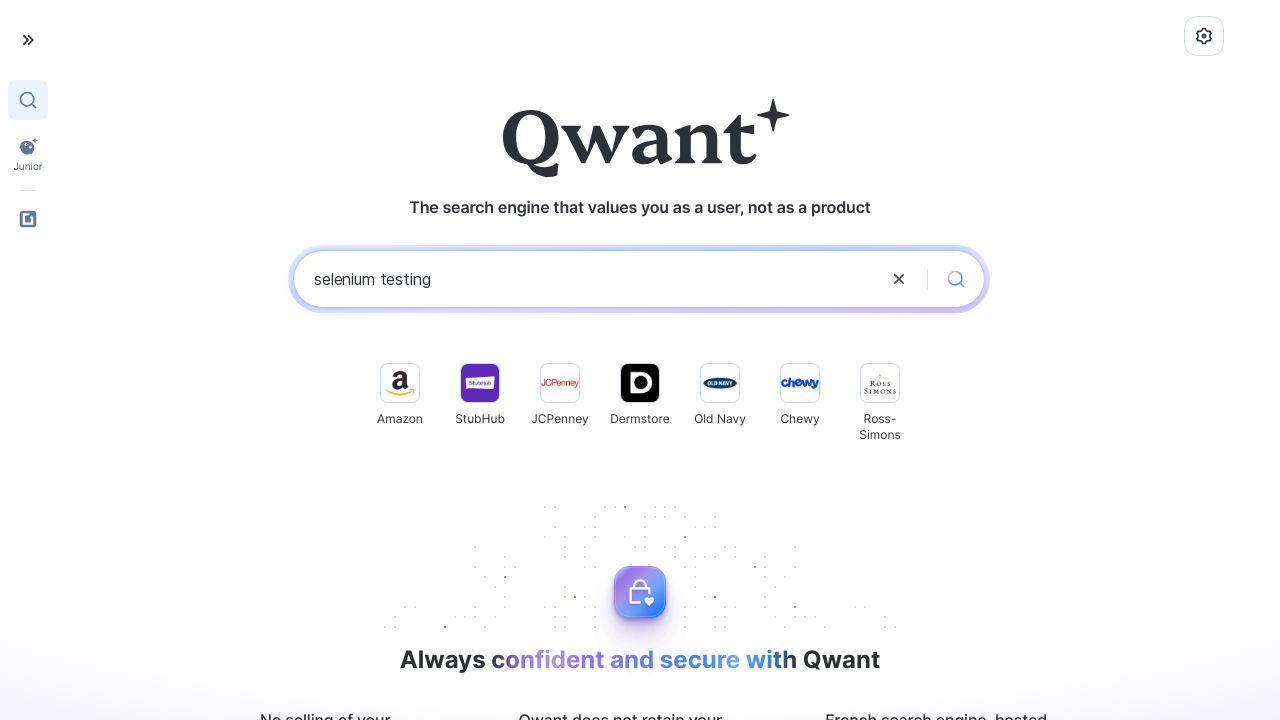

Submitted search form by pressing Enter on input[name='q']
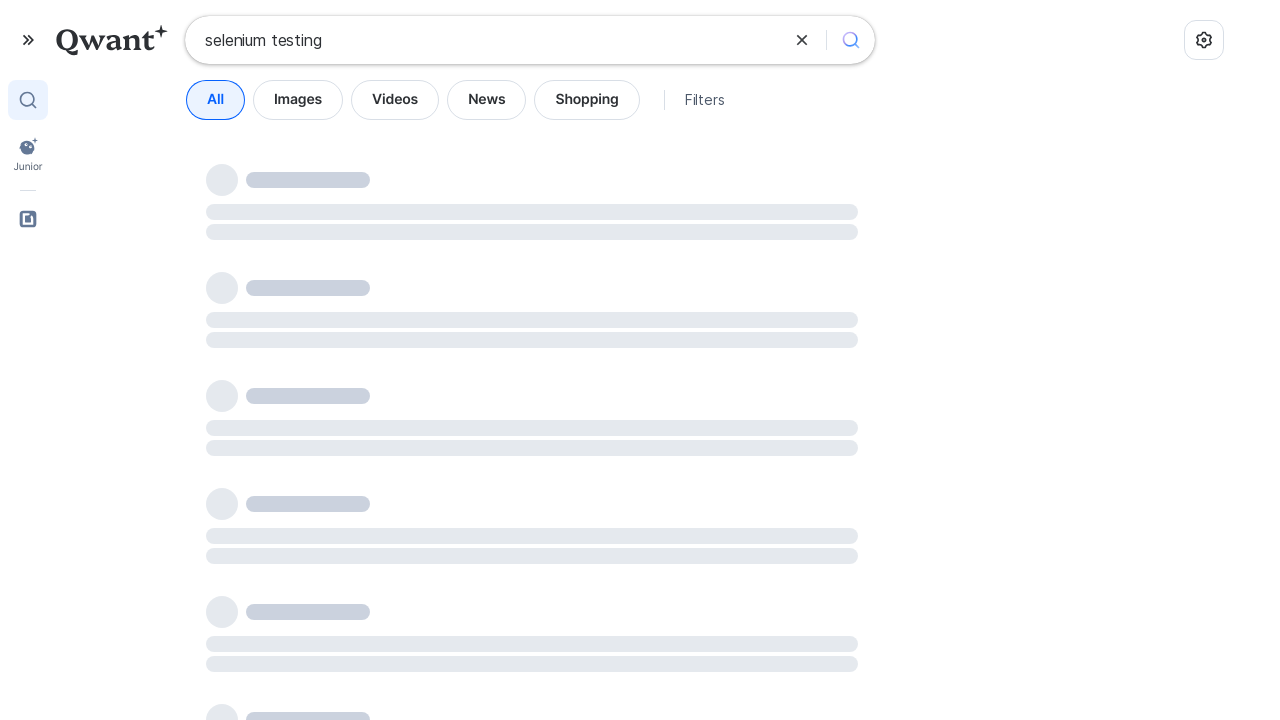

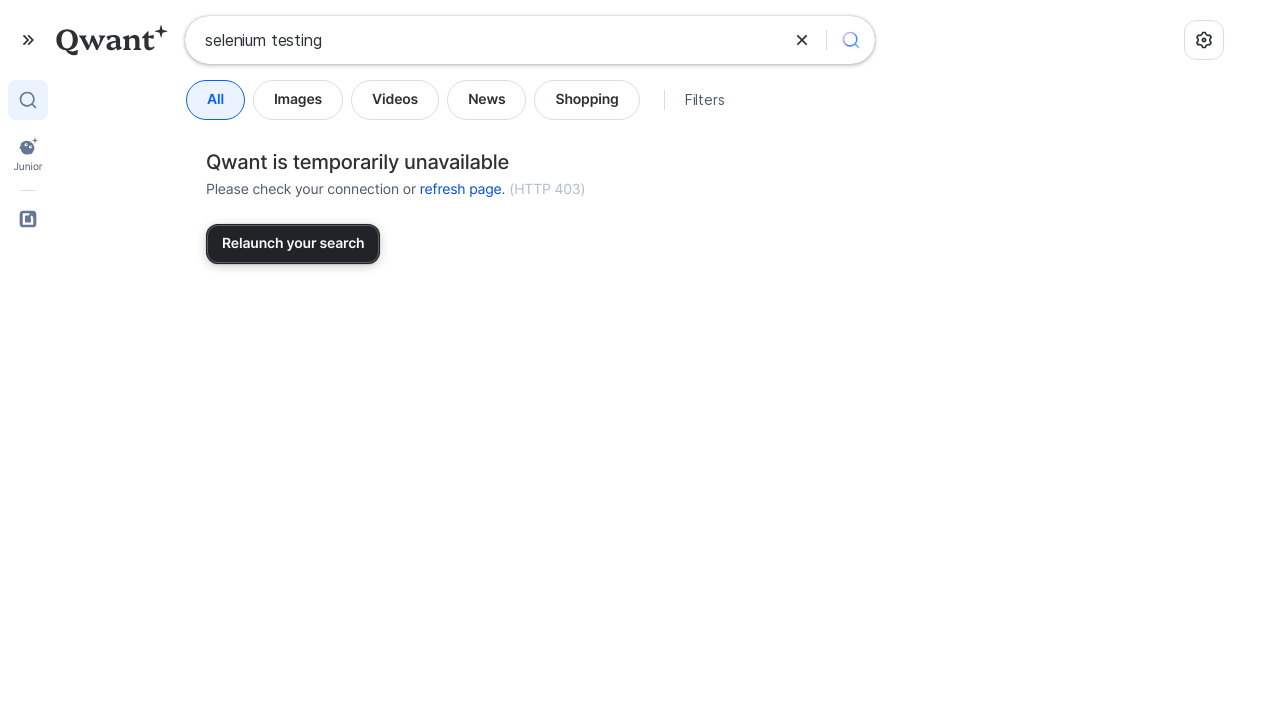